Tests the registration form by selecting a skill from a dropdown menu using visible text selection

Starting URL: https://demo.automationtesting.in/Register.html

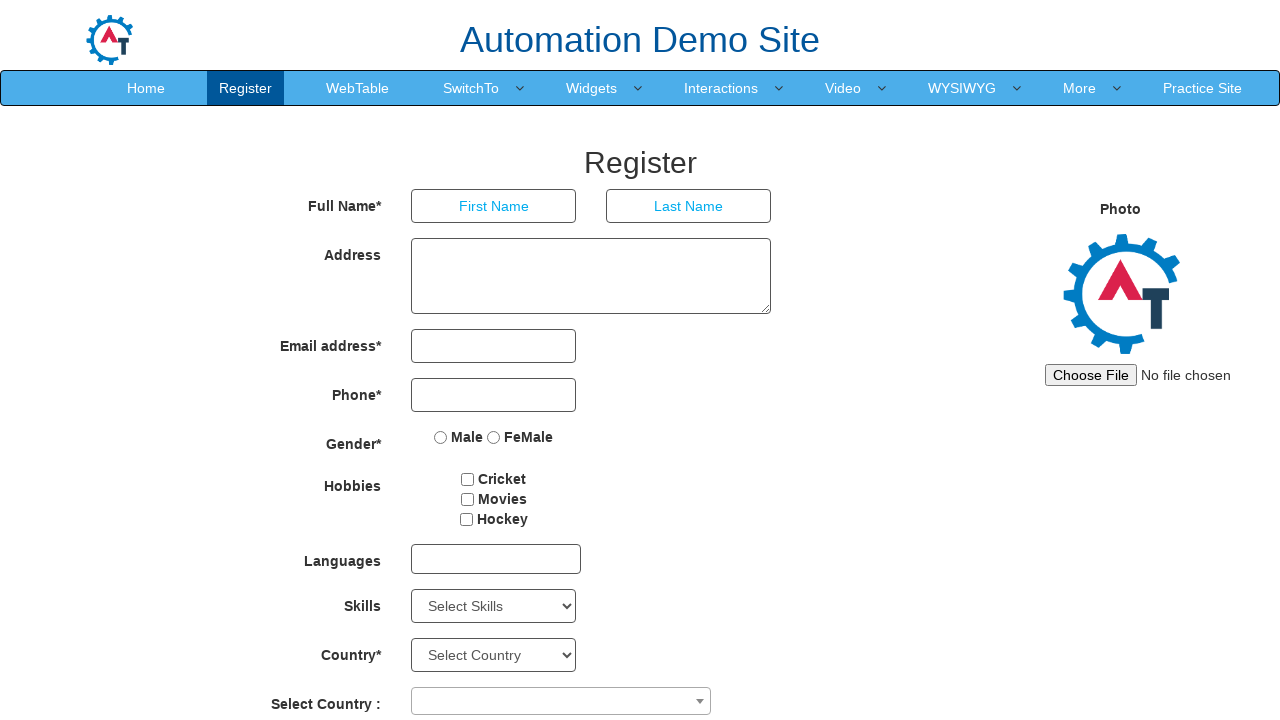

Selected 'Analytics' from the Skills dropdown menu on select#Skills
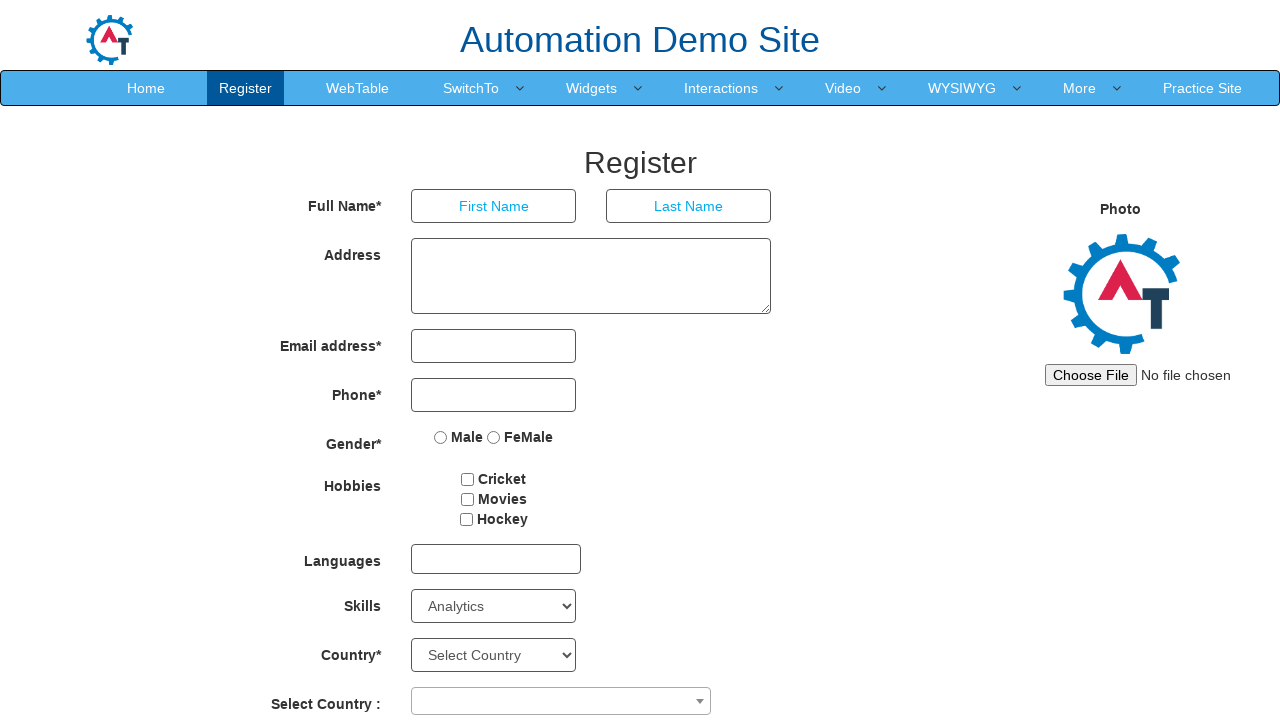

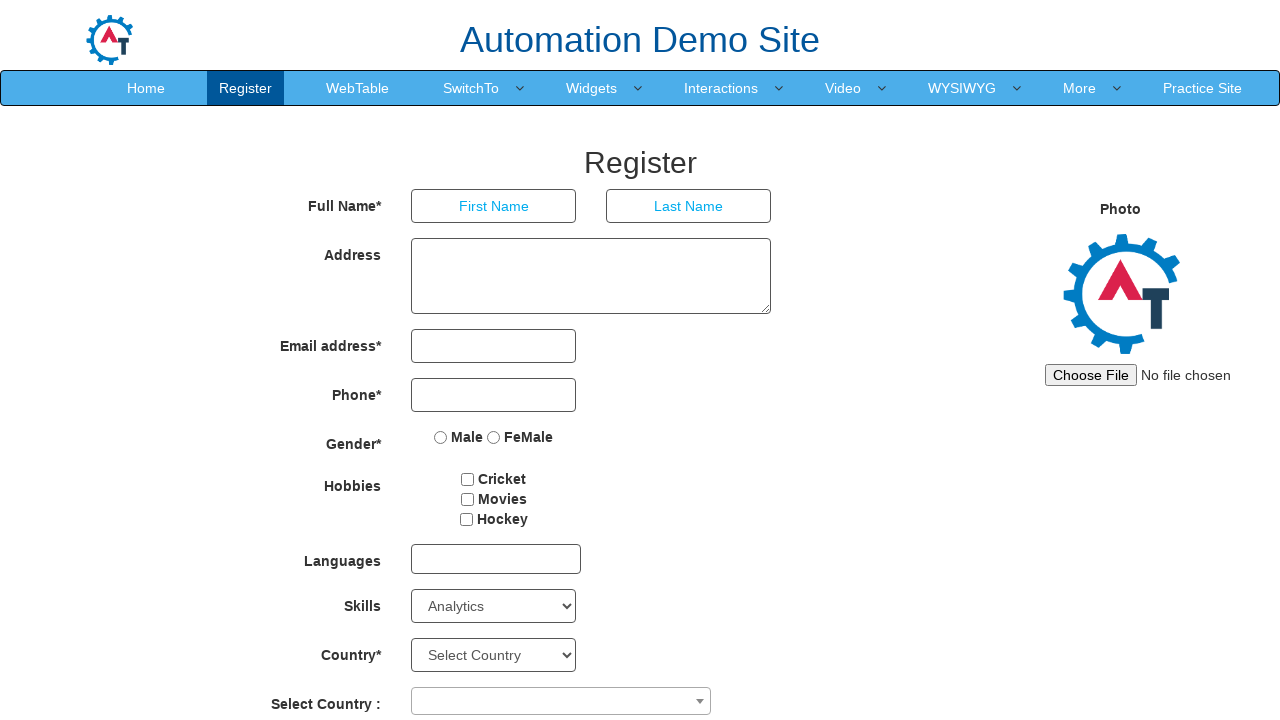